Tests a registration form by filling in required fields (first name, last name, email) and submitting the form to verify successful registration

Starting URL: http://suninjuly.github.io/registration1.html

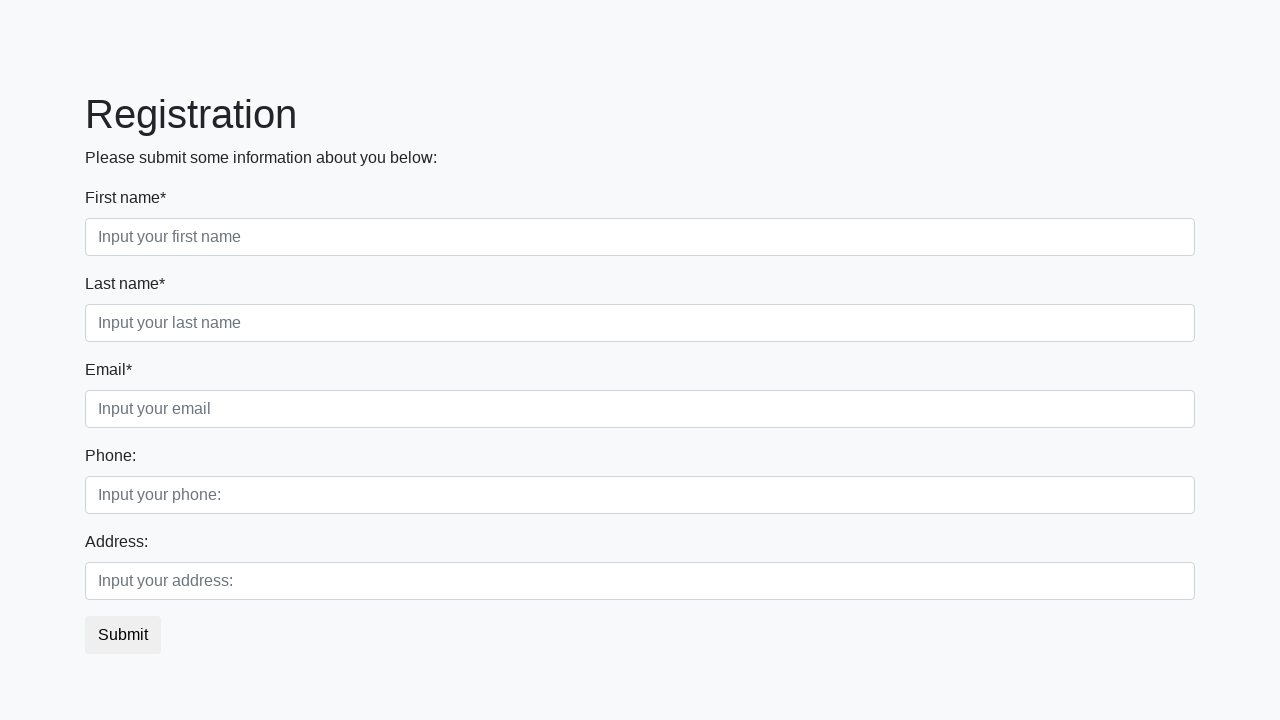

Navigated to registration form page
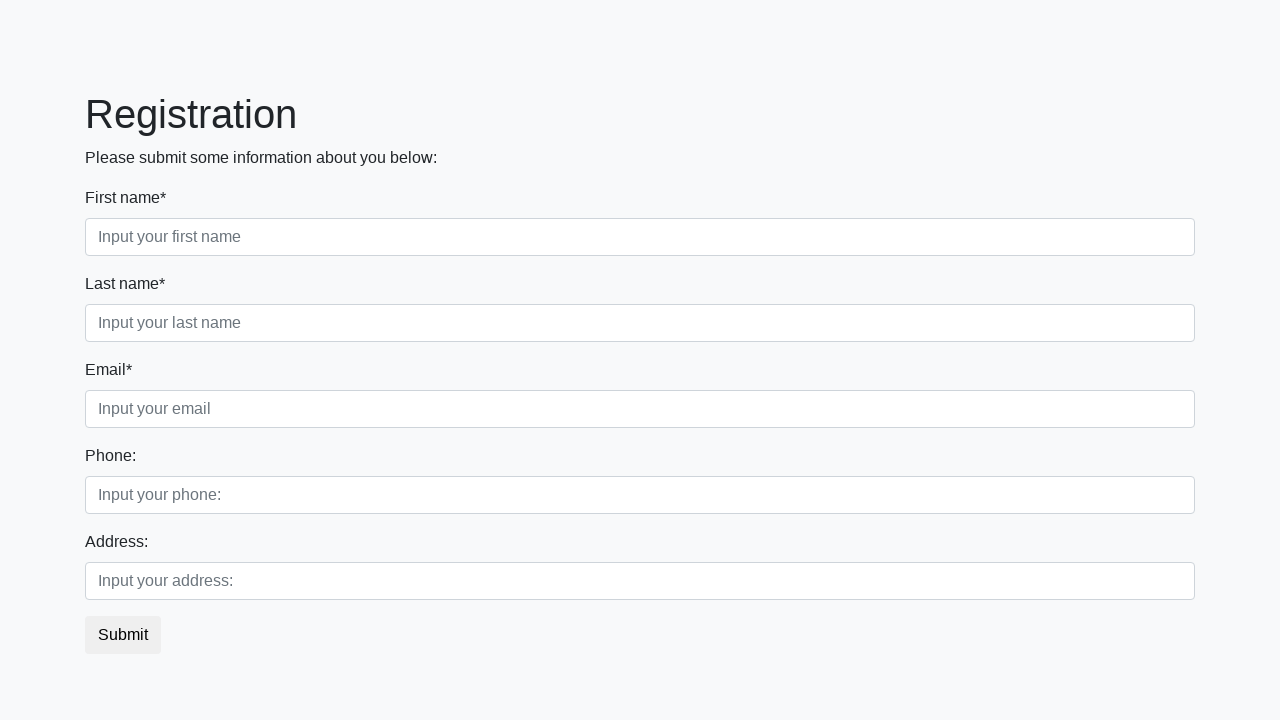

Filled first name field with 'John' on .first_block>.first_class>input
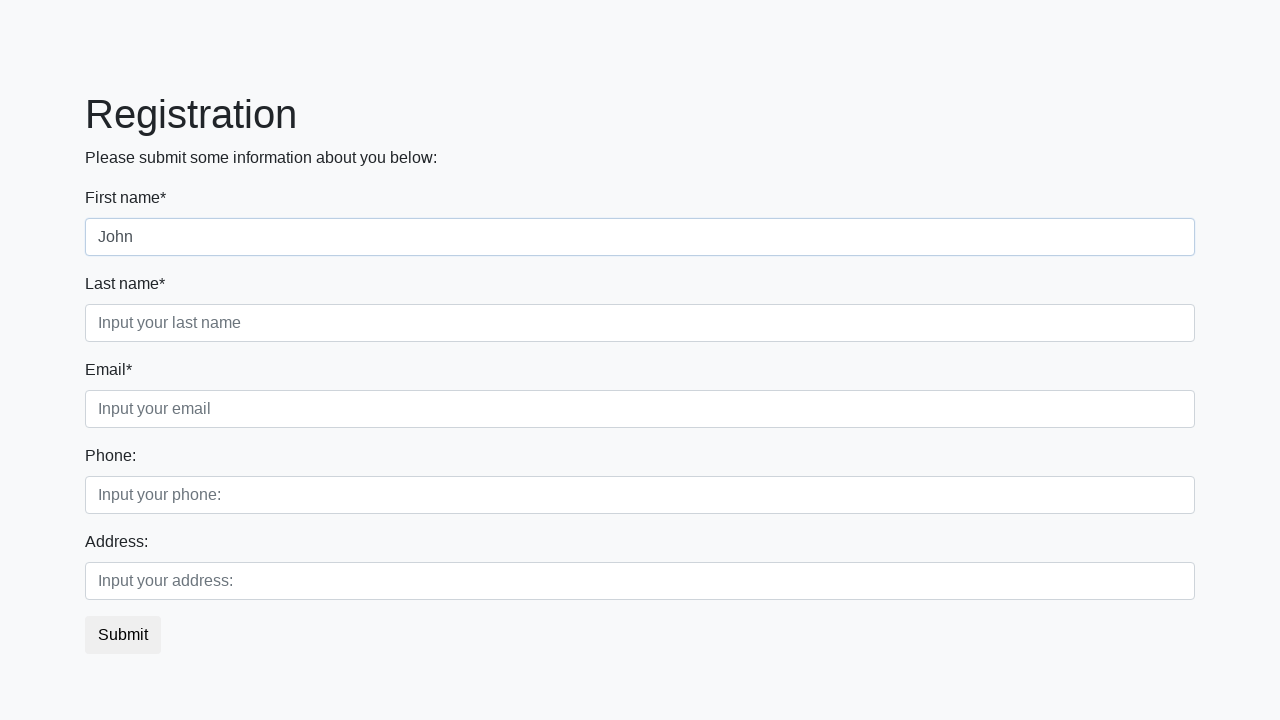

Filled last name field with 'Smith' on .first_block>.second_class>input
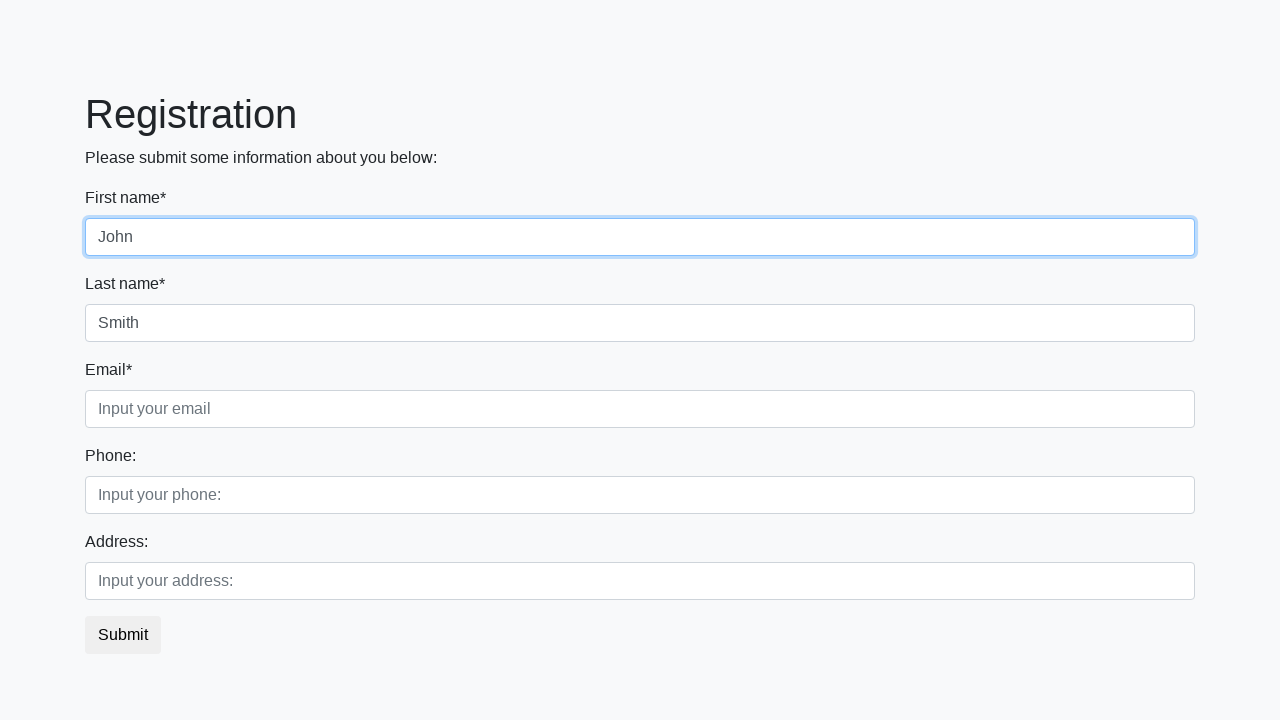

Filled email field with 'john.smith@example.com' on .first_block>.third_class>input
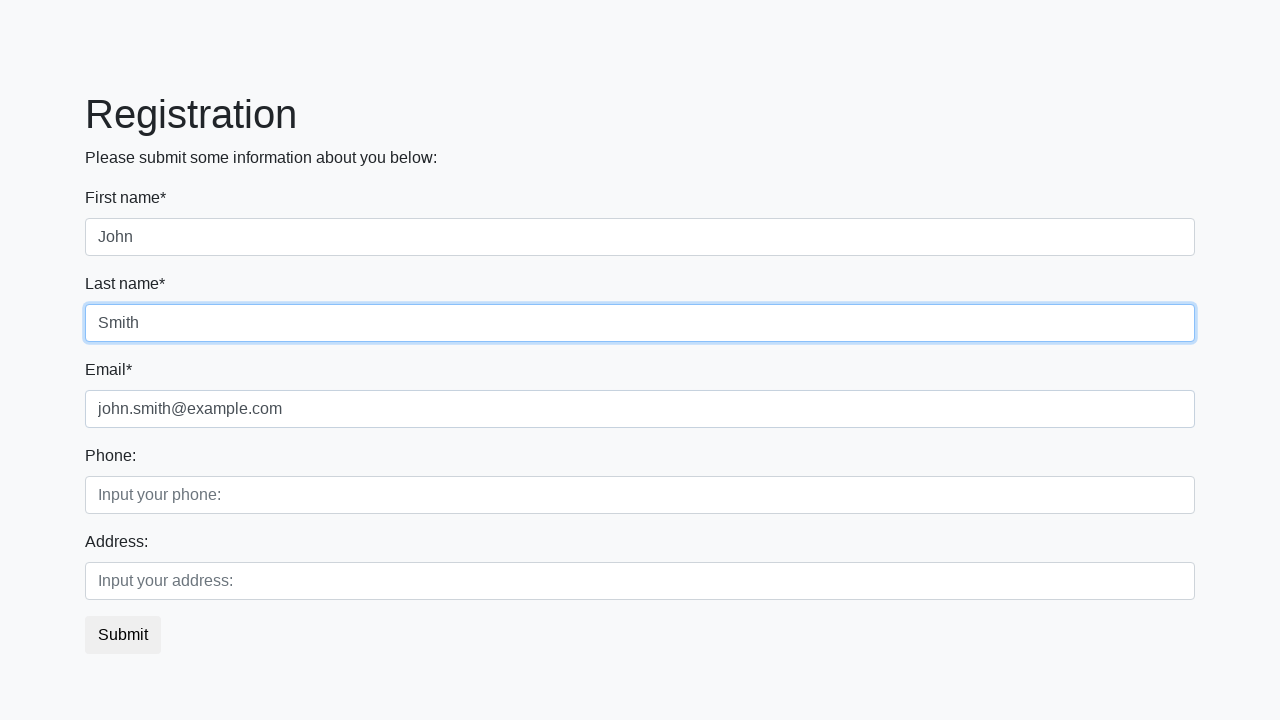

Clicked submit button to register at (123, 635) on button.btn
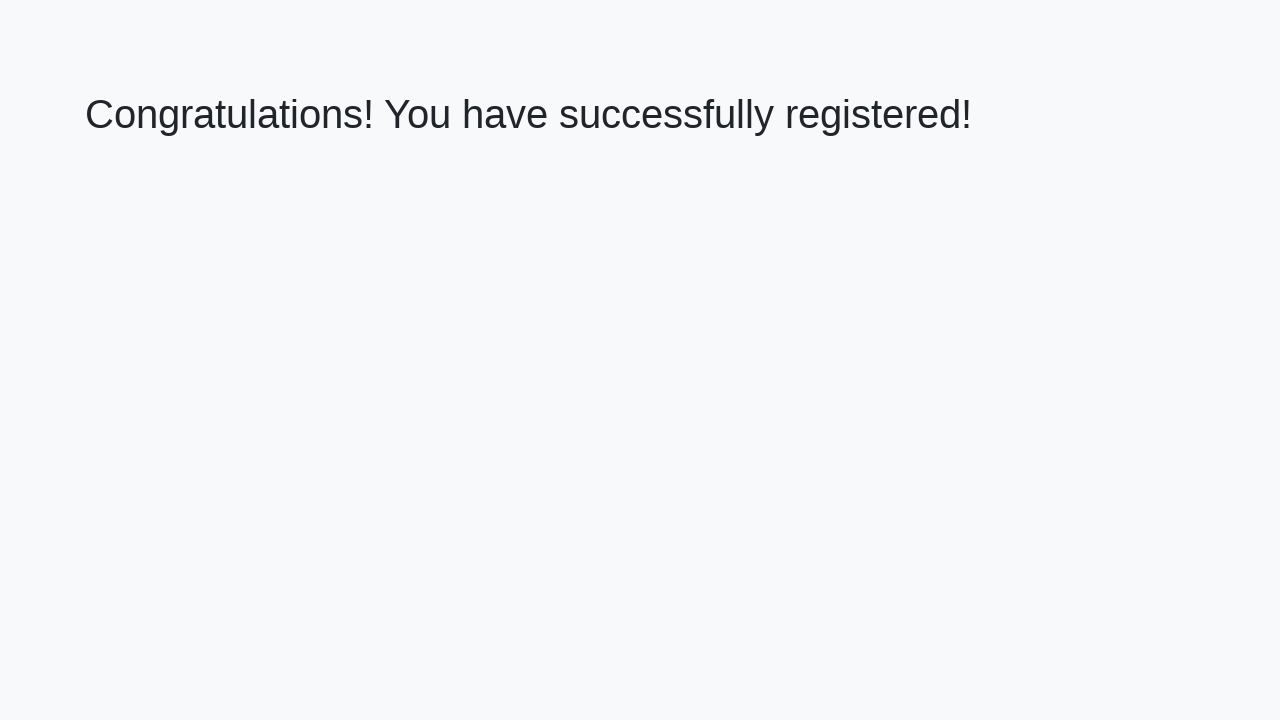

Registration success message appeared
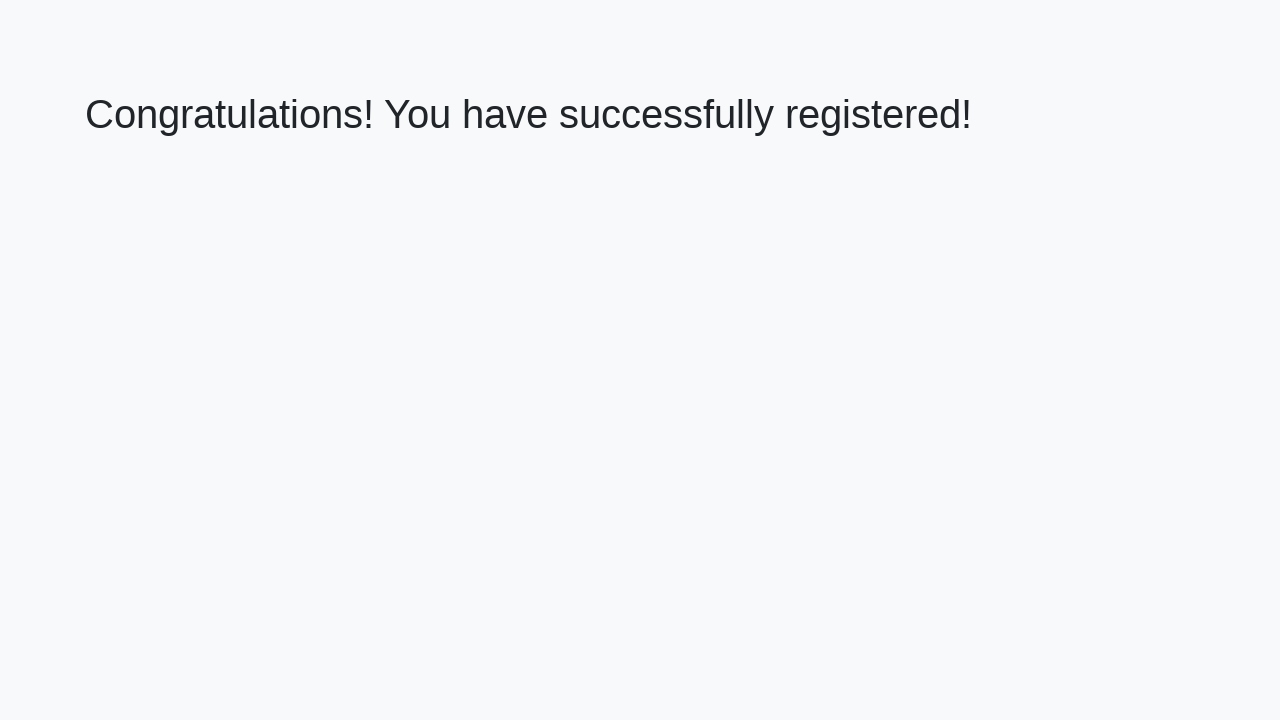

Retrieved success message: 'Congratulations! You have successfully registered!'
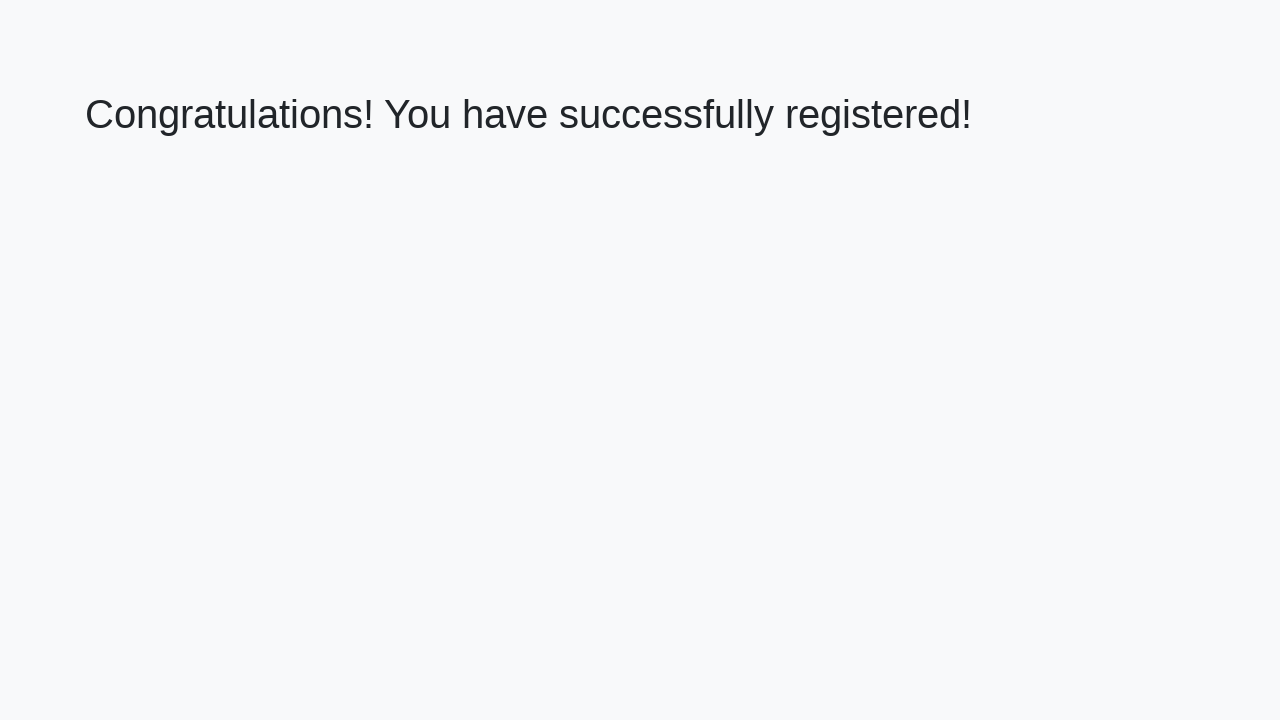

Verified successful registration message
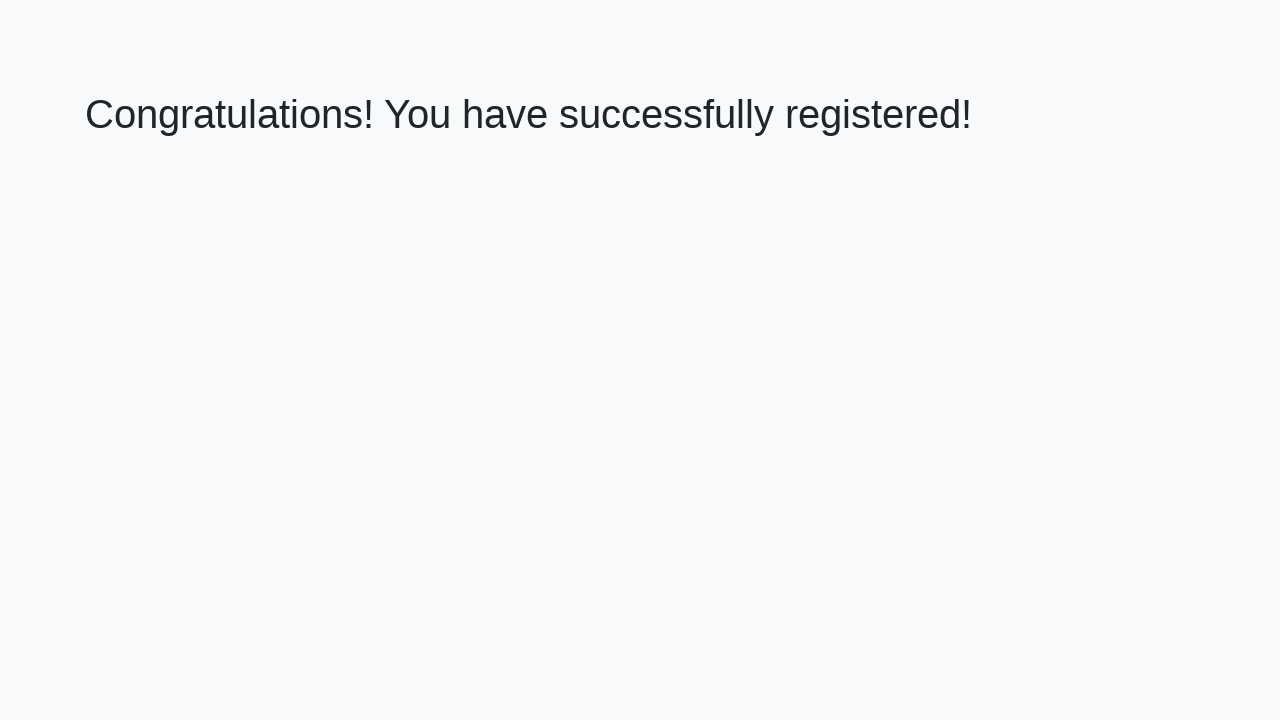

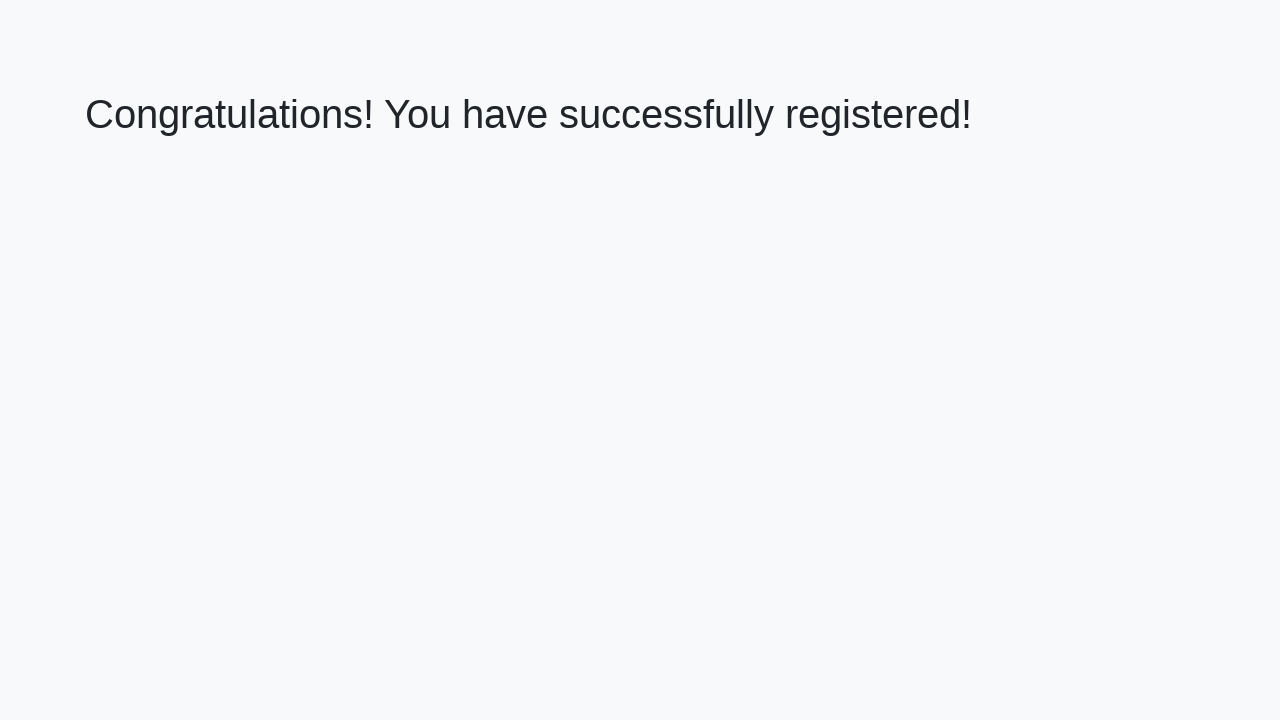